Tests mouse hover actions to trigger text display and clearing in input fields

Starting URL: http://sahitest.com/demo/mouseover.htm

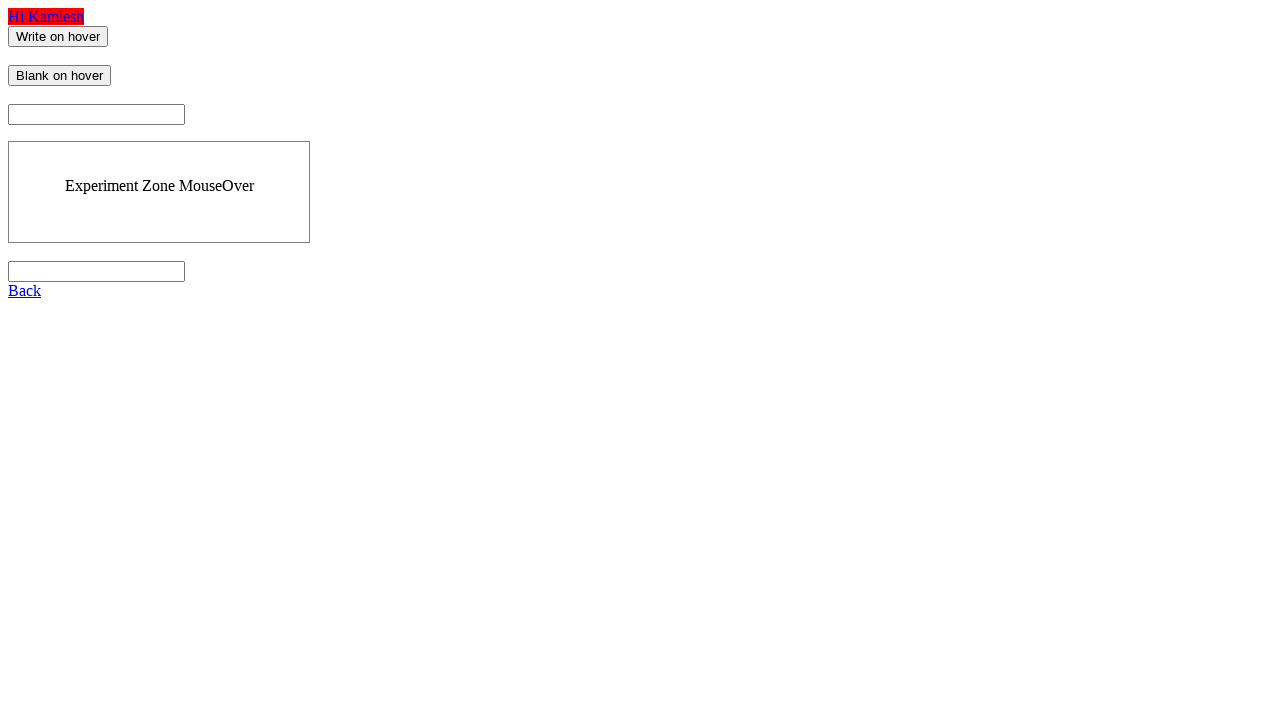

Hovered over 'Write on hover' input field to trigger text display at (58, 36) on xpath=//input[@value="Write on hover"]
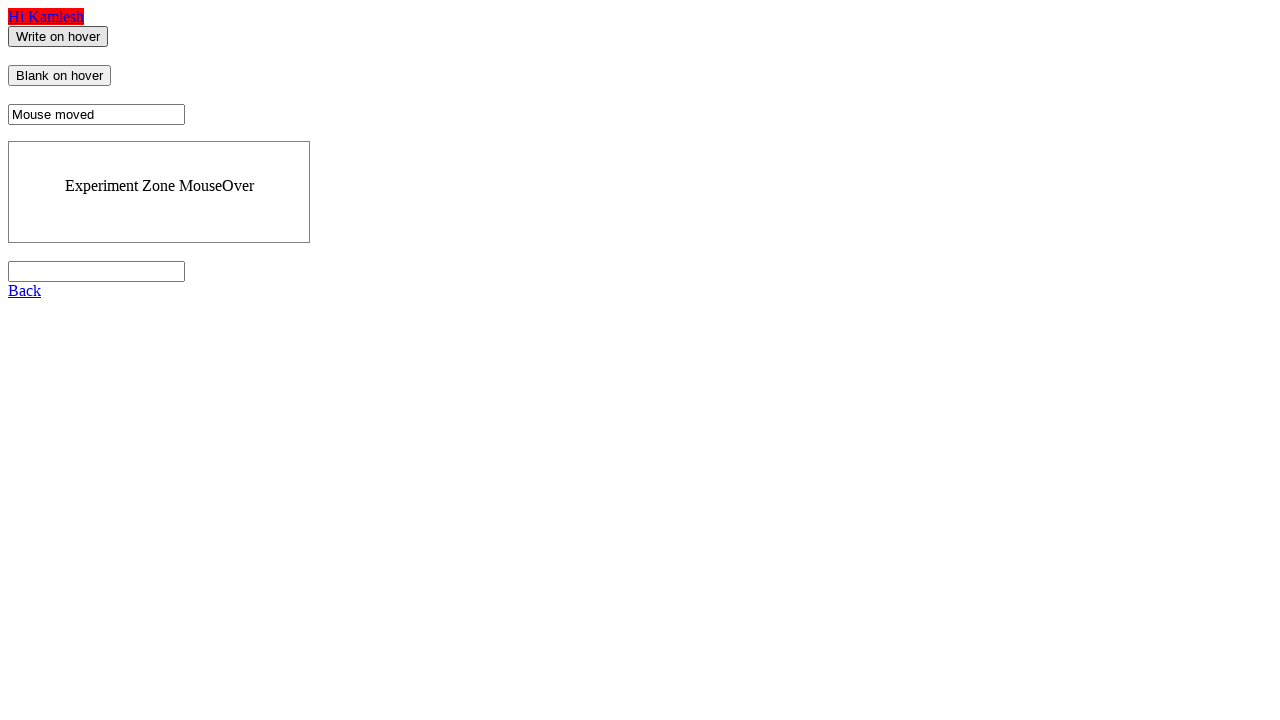

Hovered over 'Blank on hover' input field to clear it at (60, 76) on xpath=//input[@value="Blank on hover"]
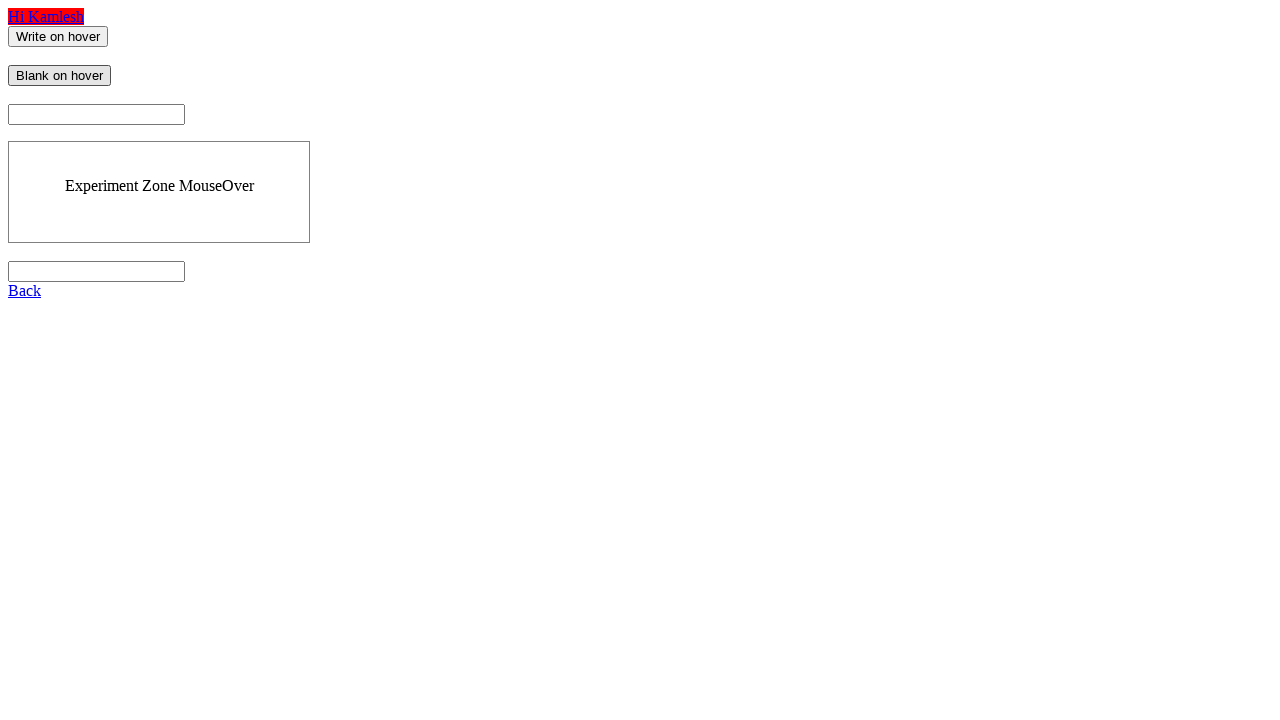

Hovered back over 'Write on hover' input field at (58, 36) on xpath=//input[@value="Write on hover"]
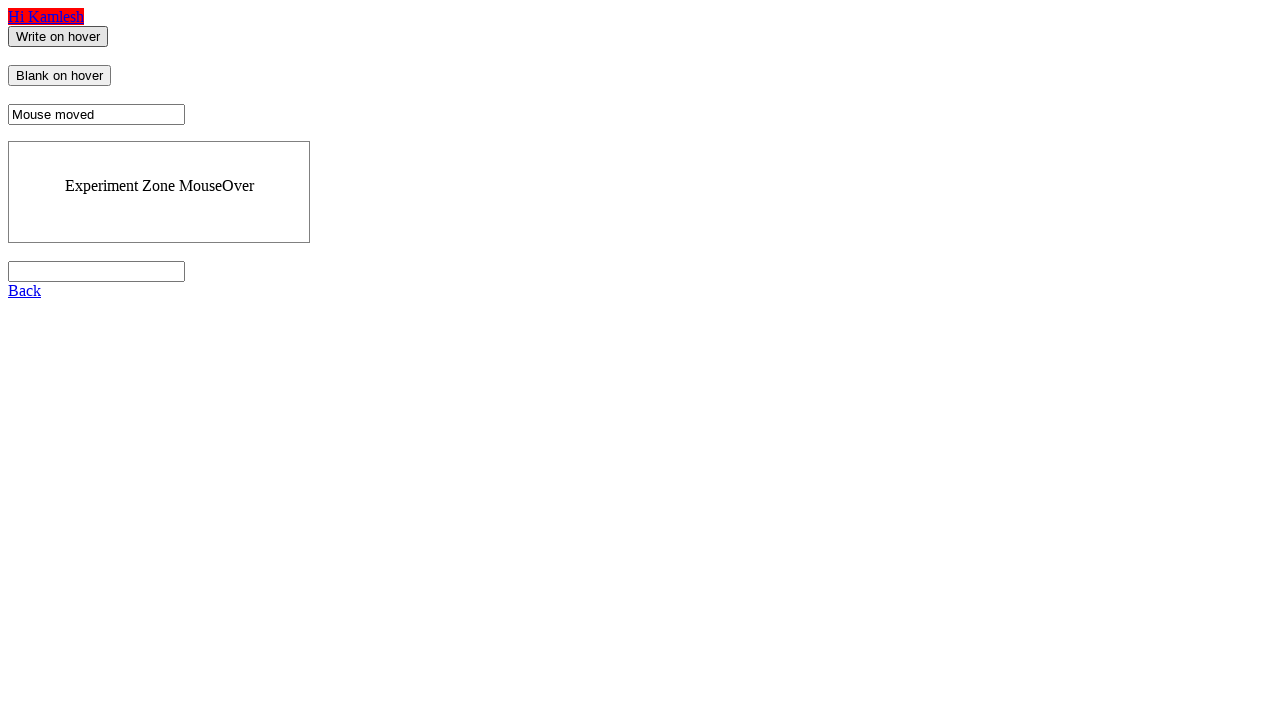

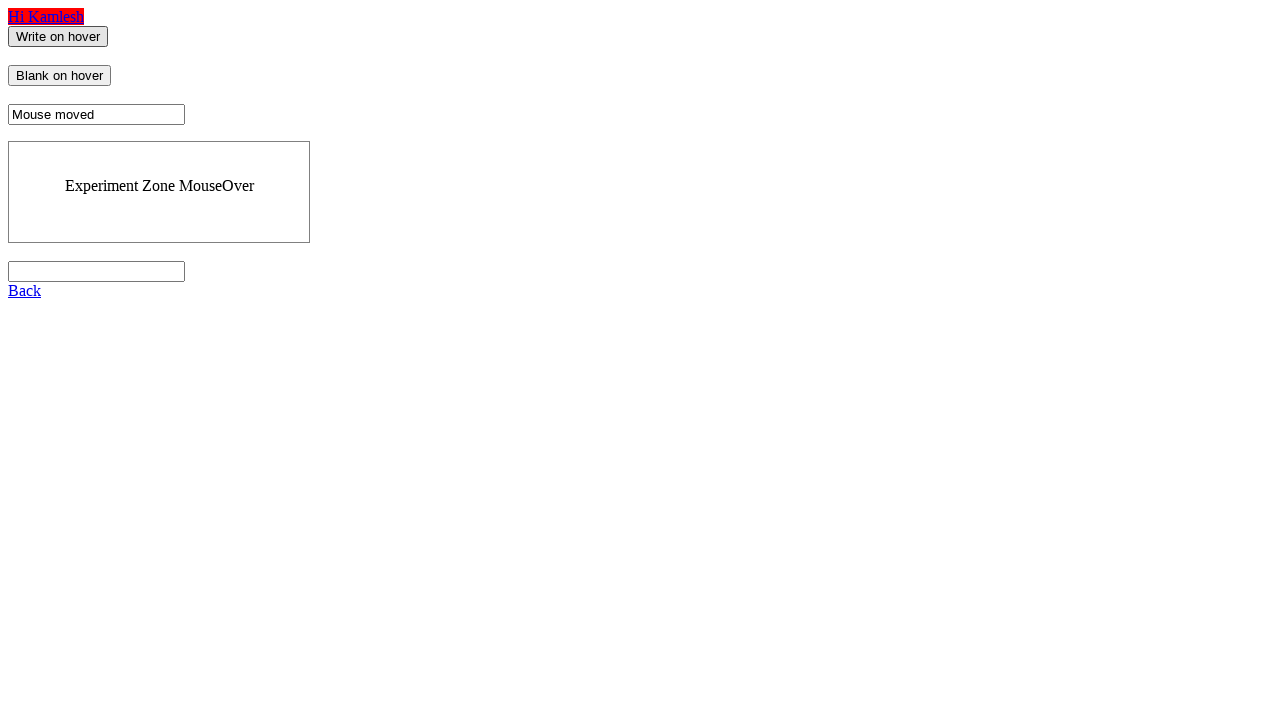